Tests a wait scenario where the script waits for a button to become clickable, clicks it, and verifies a success message appears

Starting URL: http://suninjuly.github.io/wait2.html

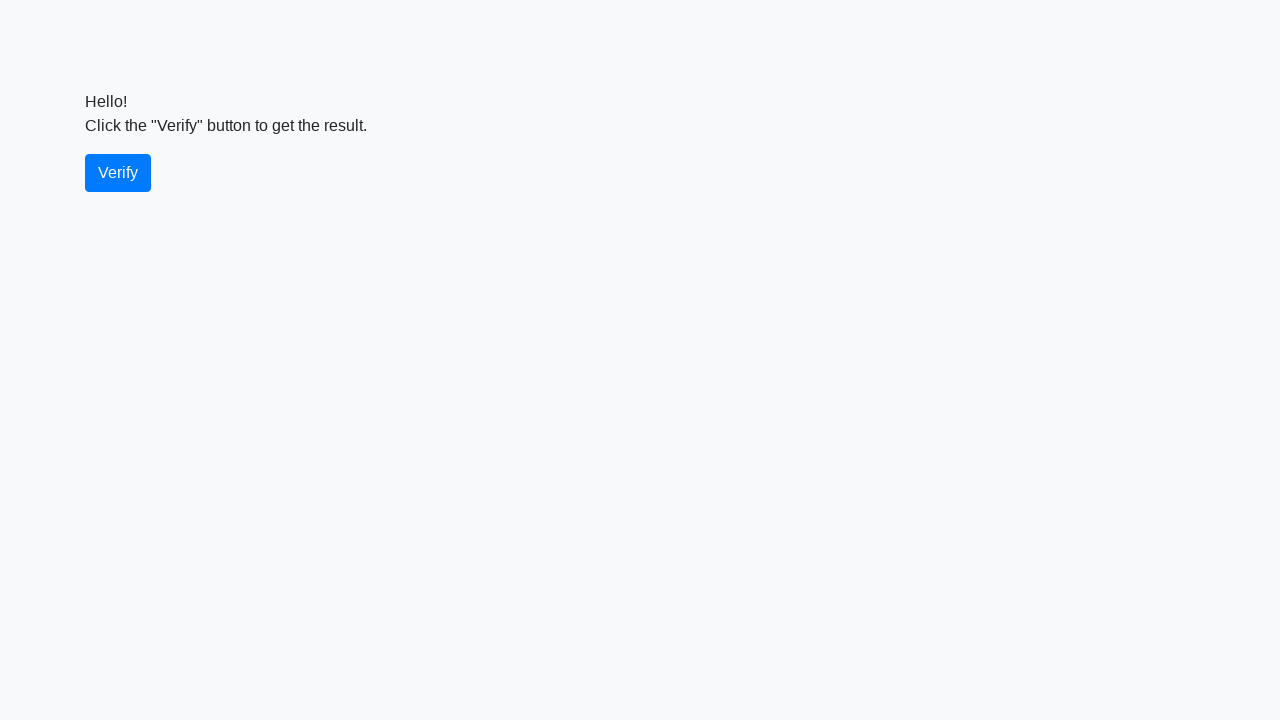

Waited for verify button to become visible
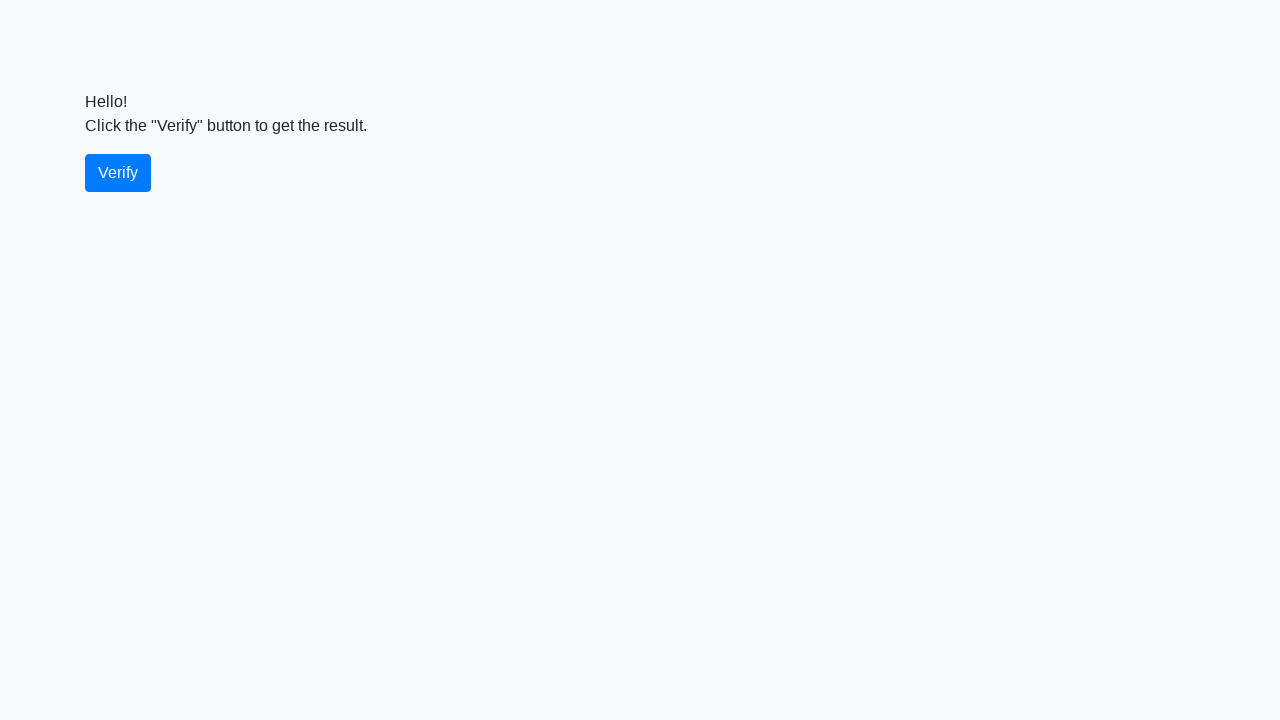

Clicked the verify button at (118, 173) on #verify
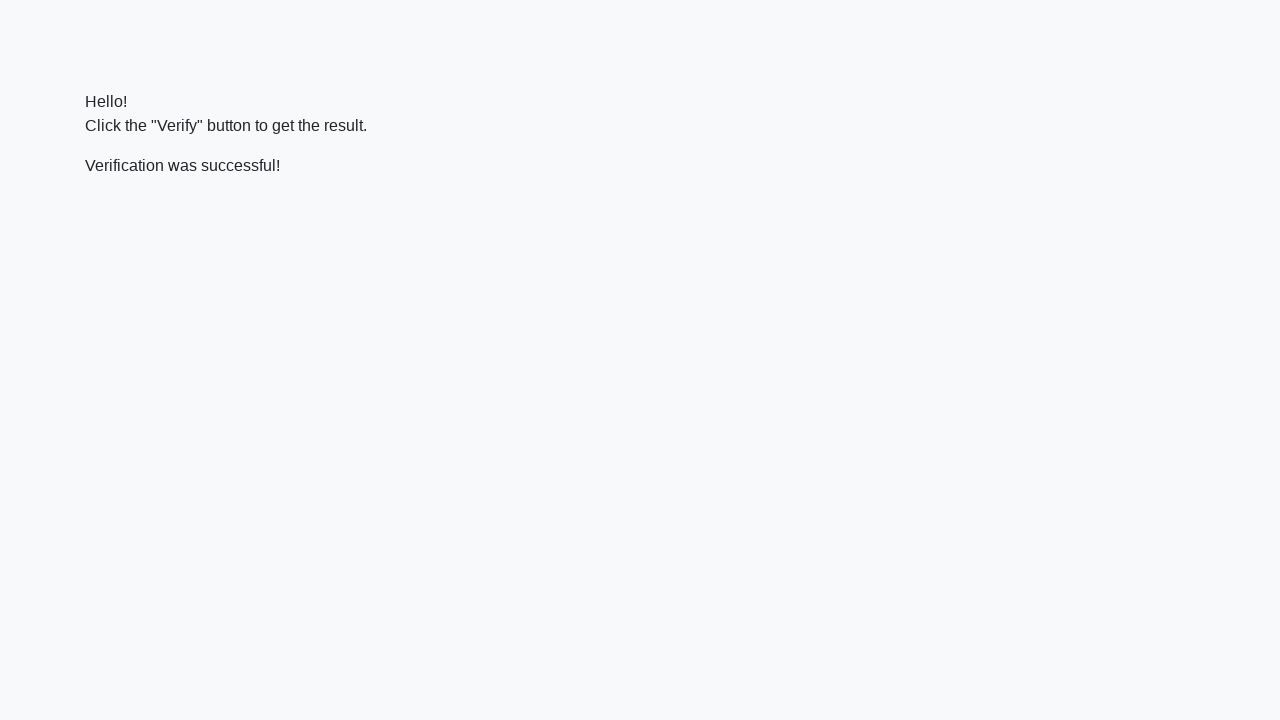

Located the success message element
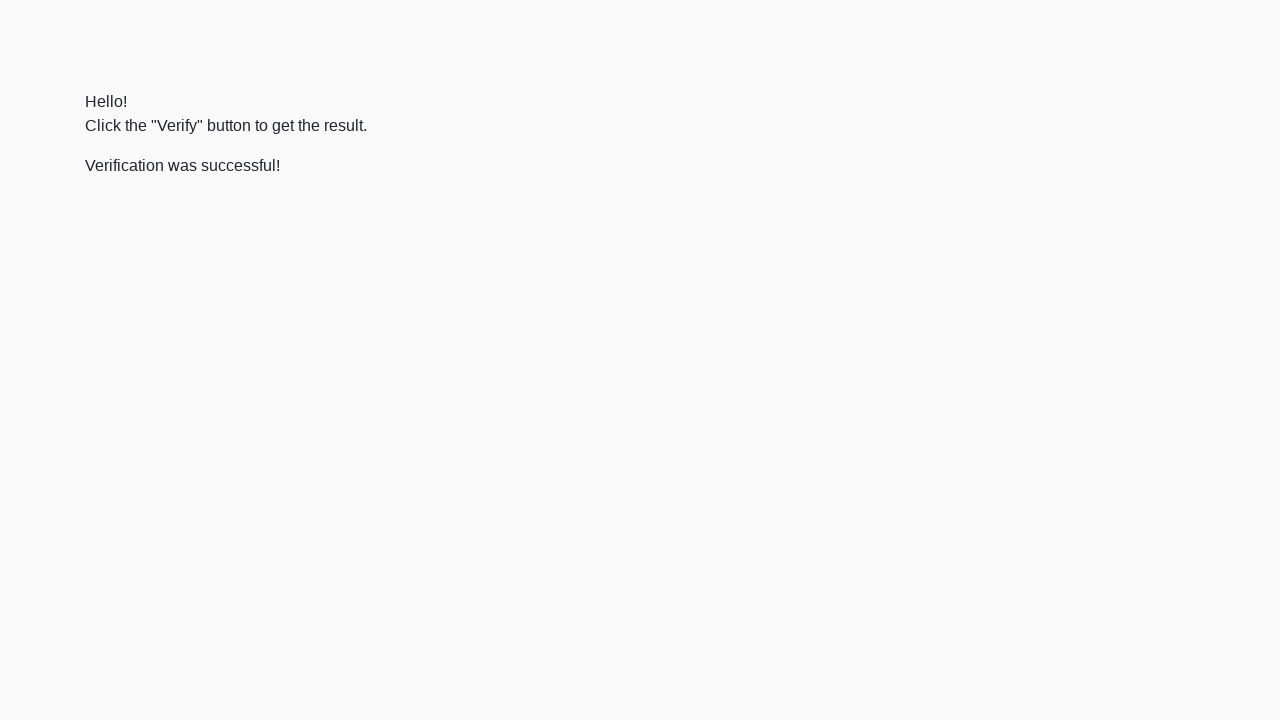

Success message became visible
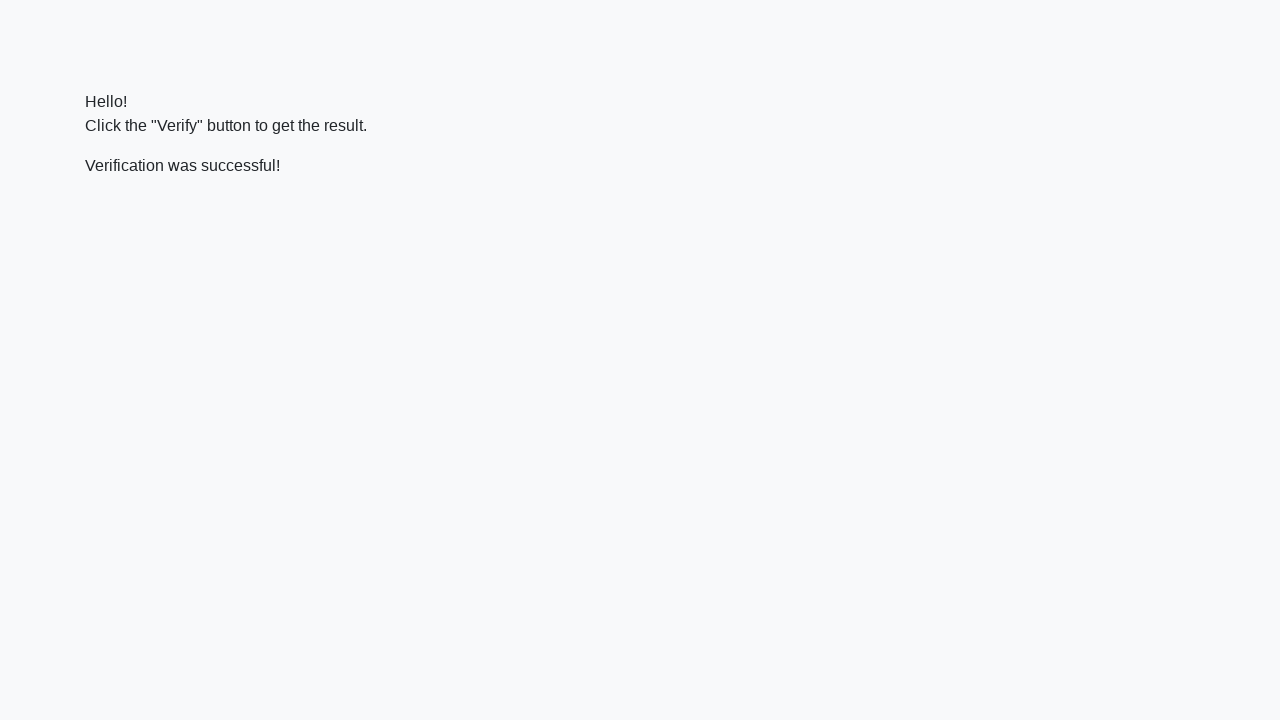

Verified that success message contains 'successful'
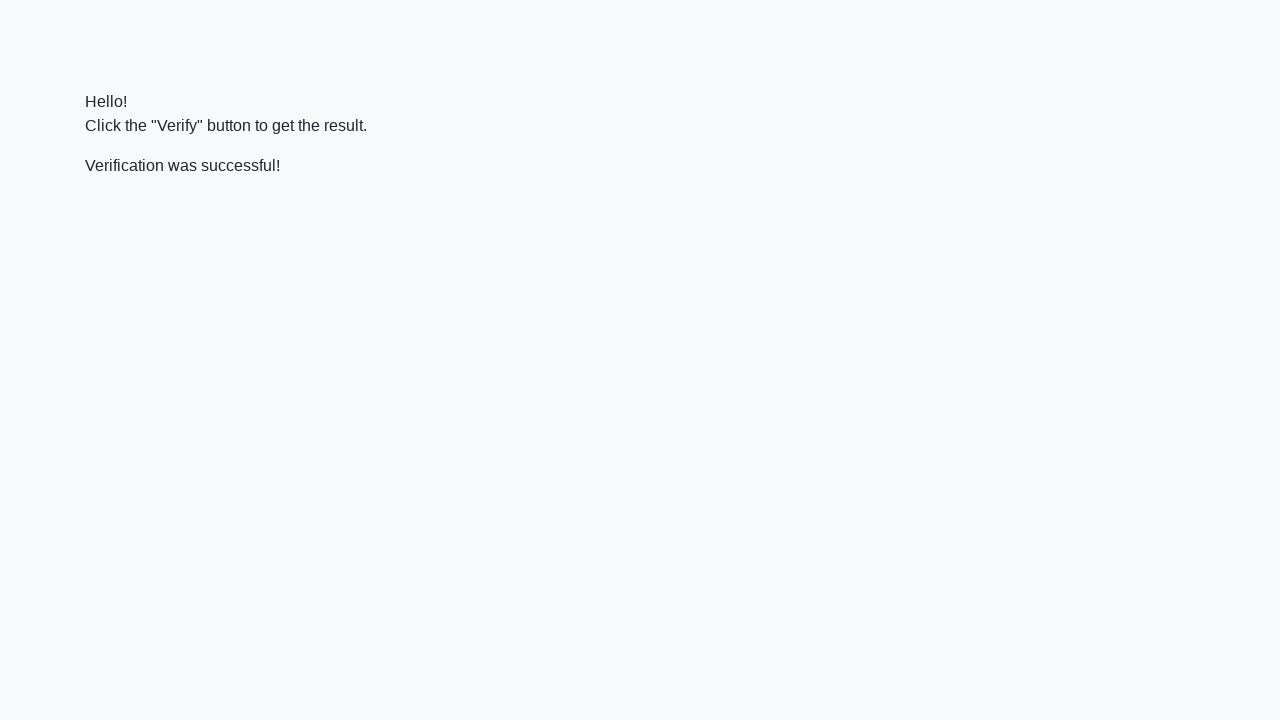

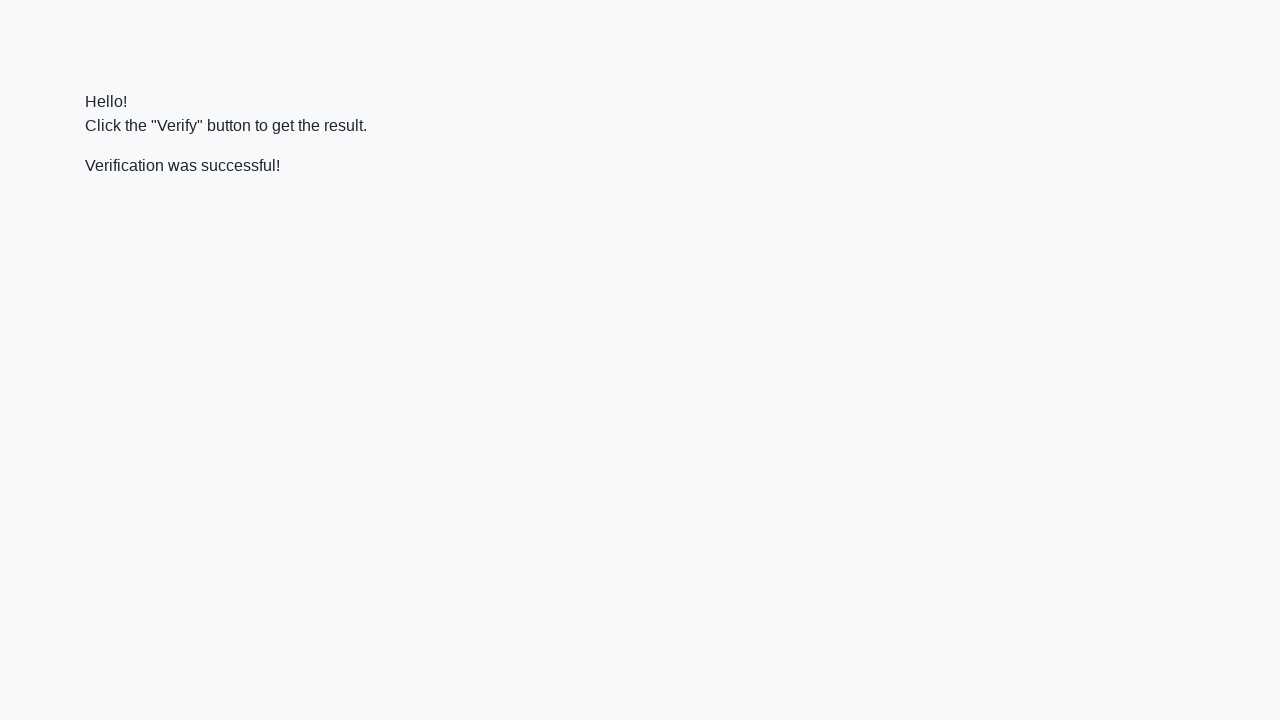